Tests mouse hover functionality on the first user avatar to verify that hovering reveals the user's name "user1"

Starting URL: https://the-internet.herokuapp.com/hovers

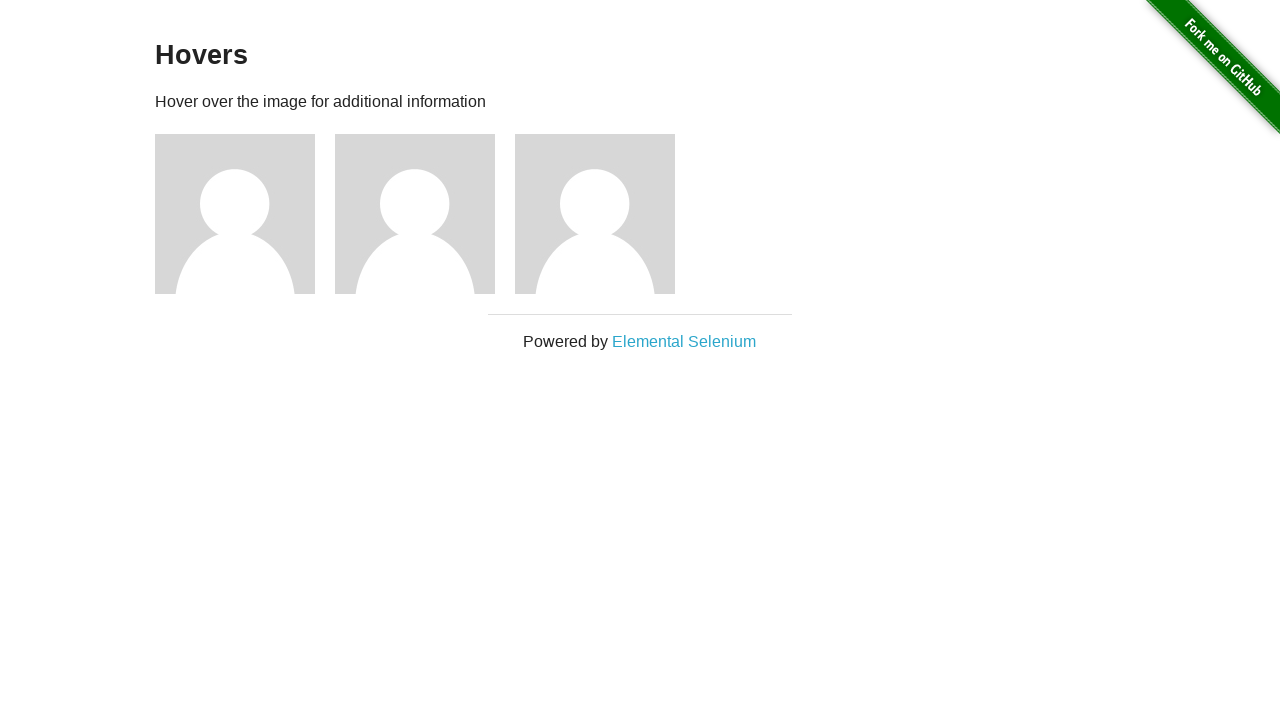

Hovered over the first user avatar at (235, 214) on xpath=//div[@class='example']//div[1]//img[1]
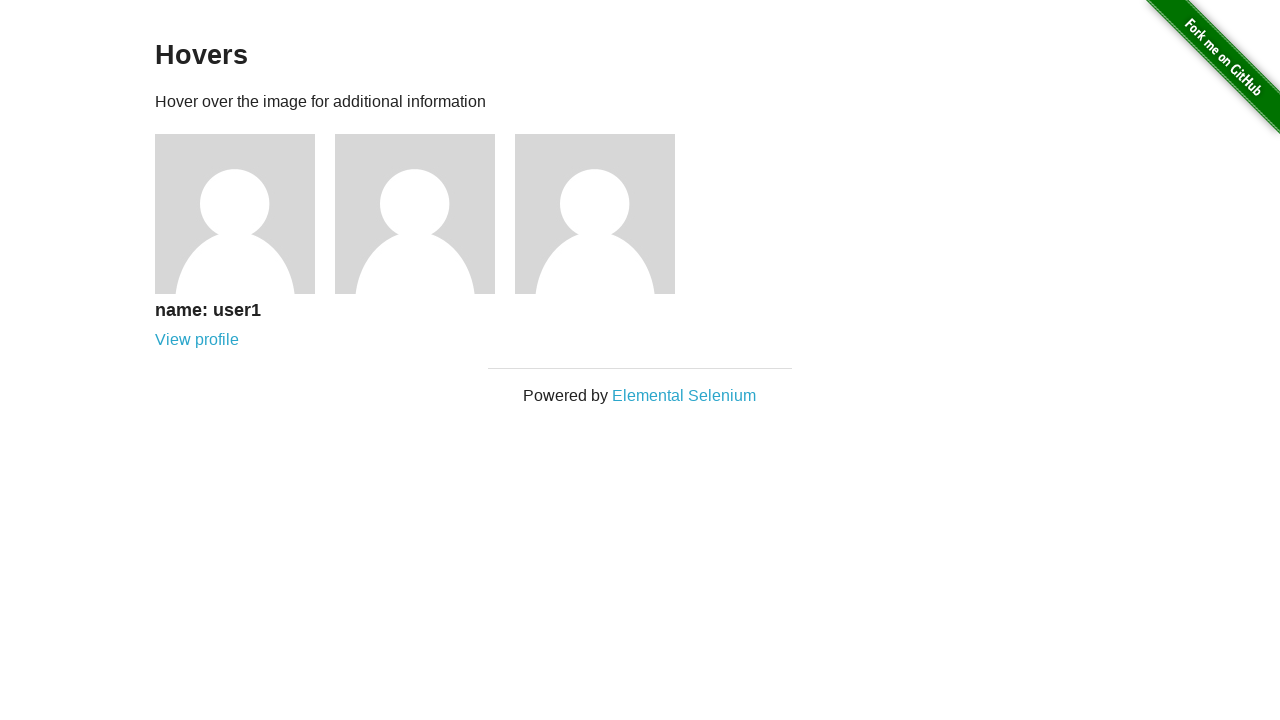

Verified that user1 name is displayed after hover
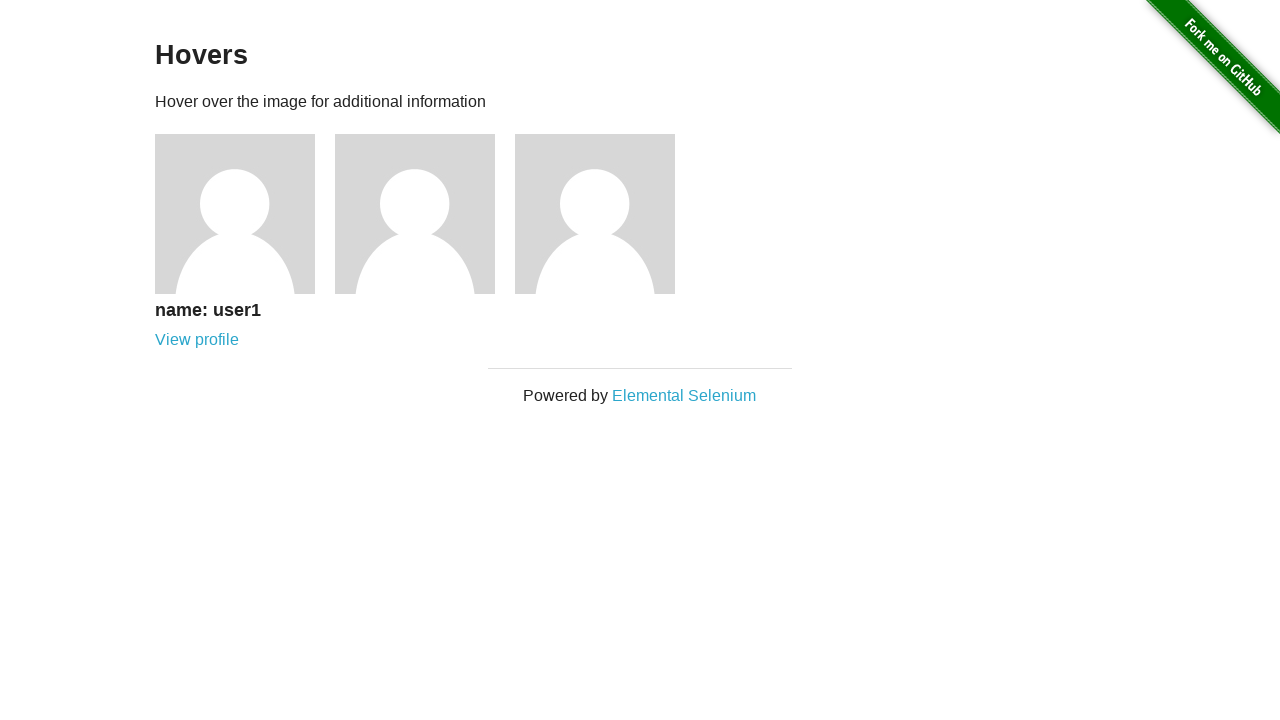

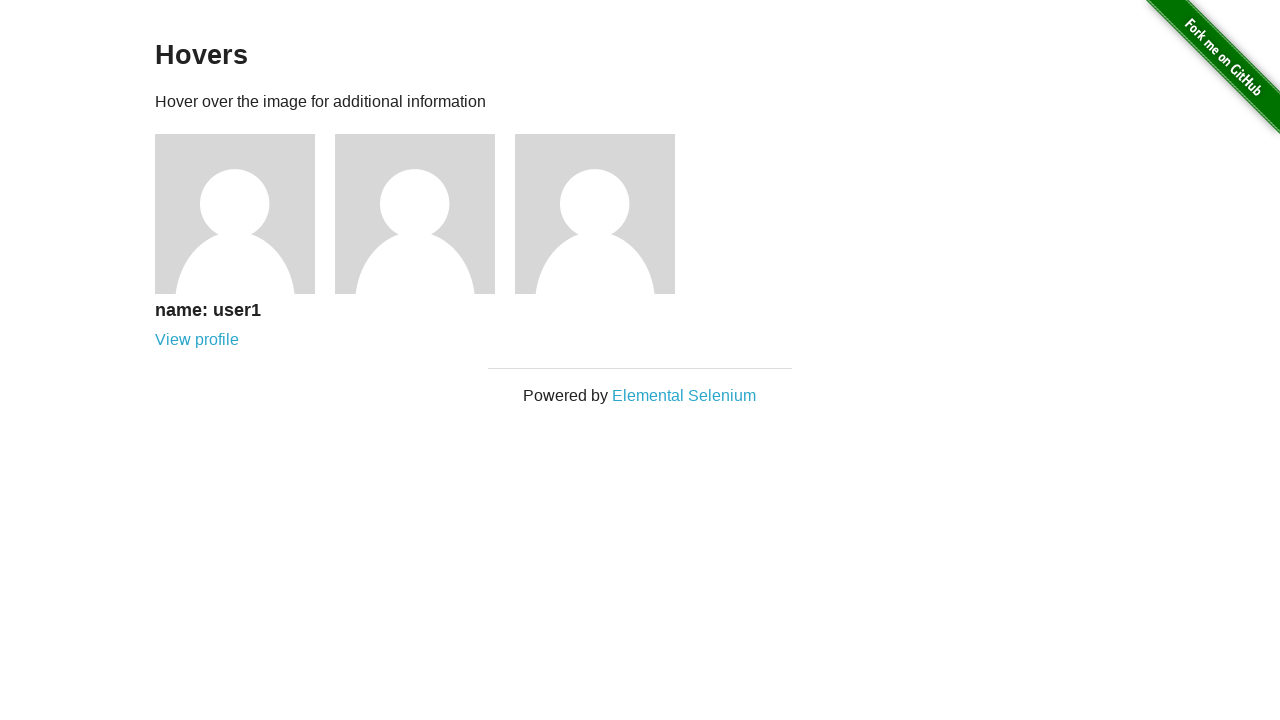